Tests navigation through tutorial website by clicking on elements and links sections, then opening a home link in a new window

Starting URL: https://www.tutorialspoint.com/selenium/practice/selenium_automation_practice.php

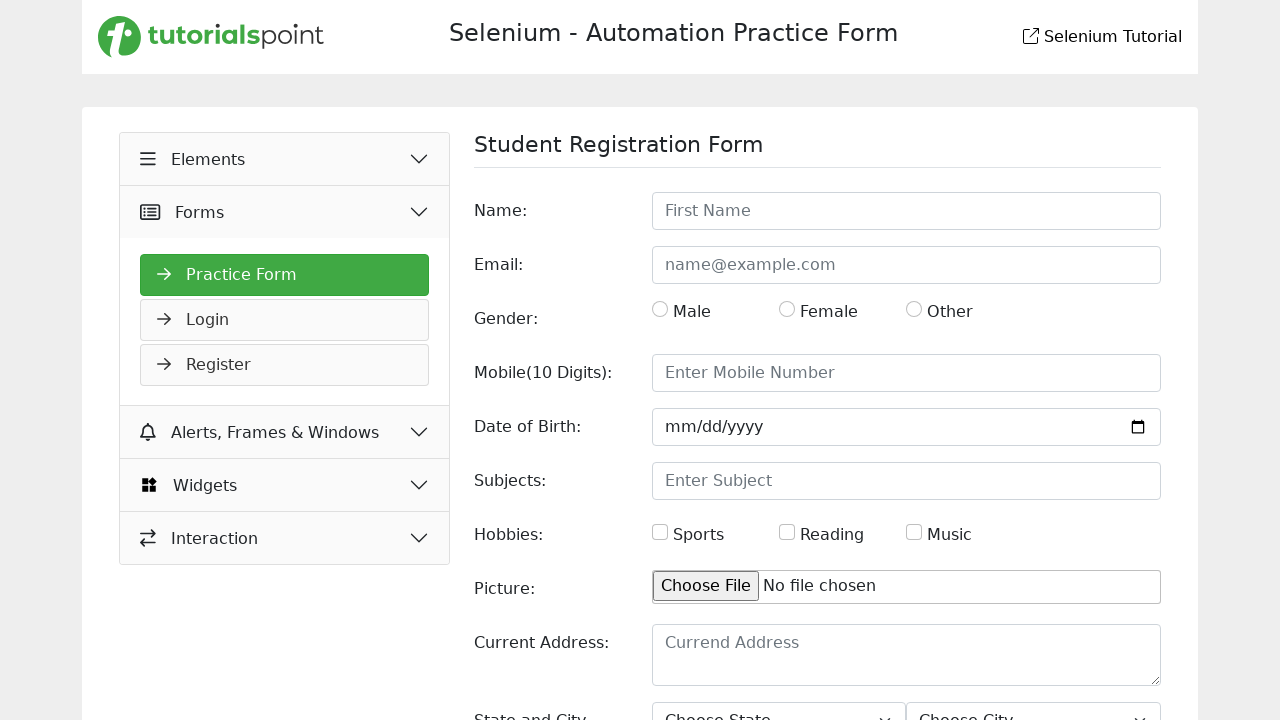

Clicked on Elements section at (285, 159) on xpath=//*[@id='headingOne']/button
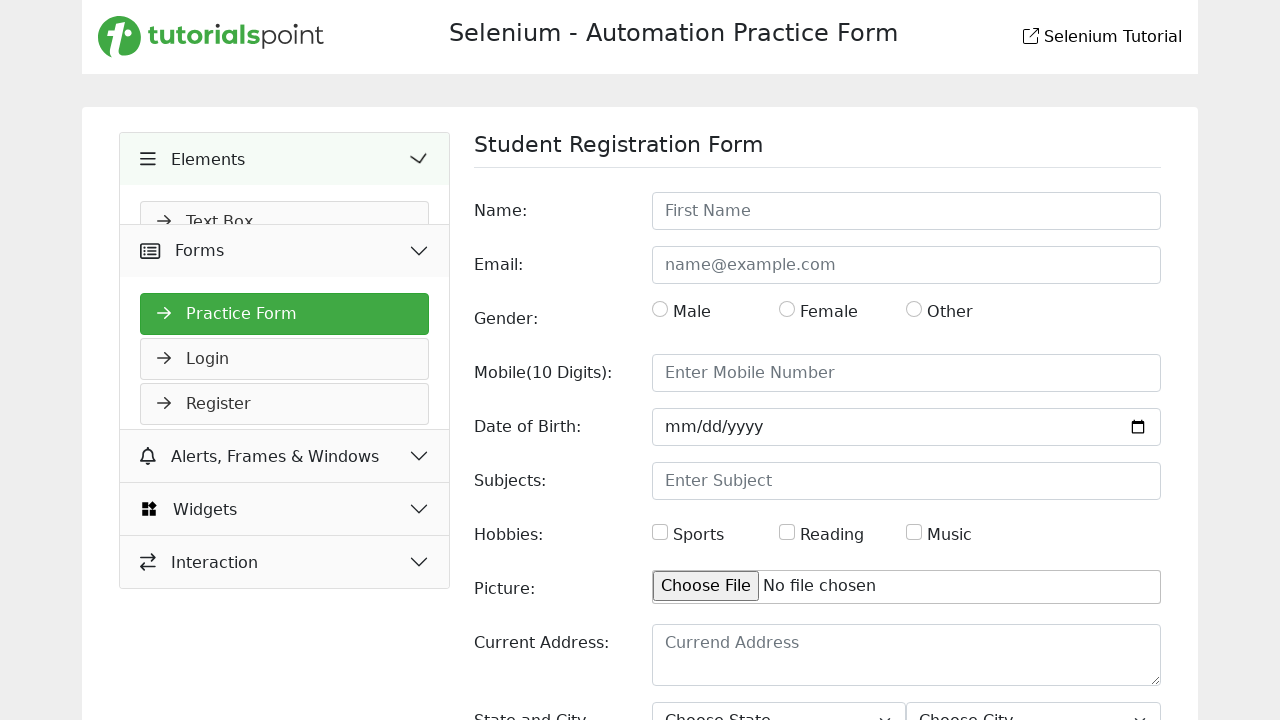

Clicked on Links menu item at (285, 447) on xpath=//*[@id='navMenus']/li[6]/a
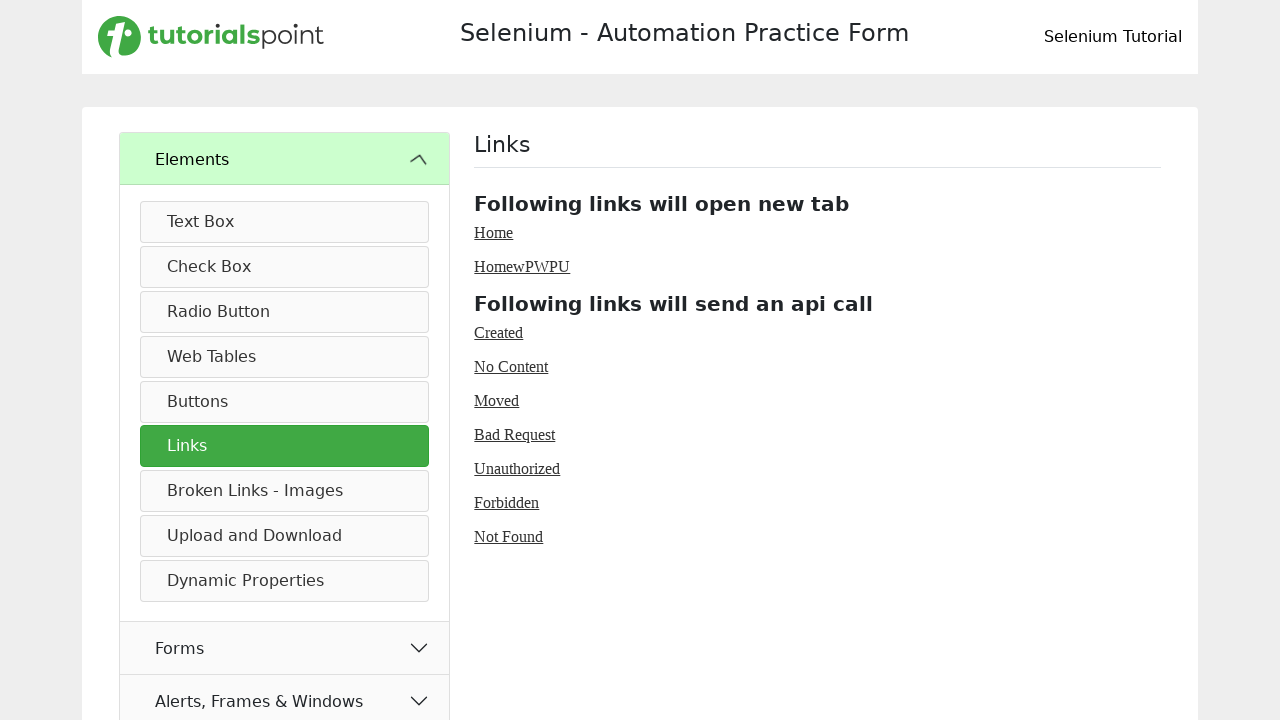

Links page loaded and home link is visible
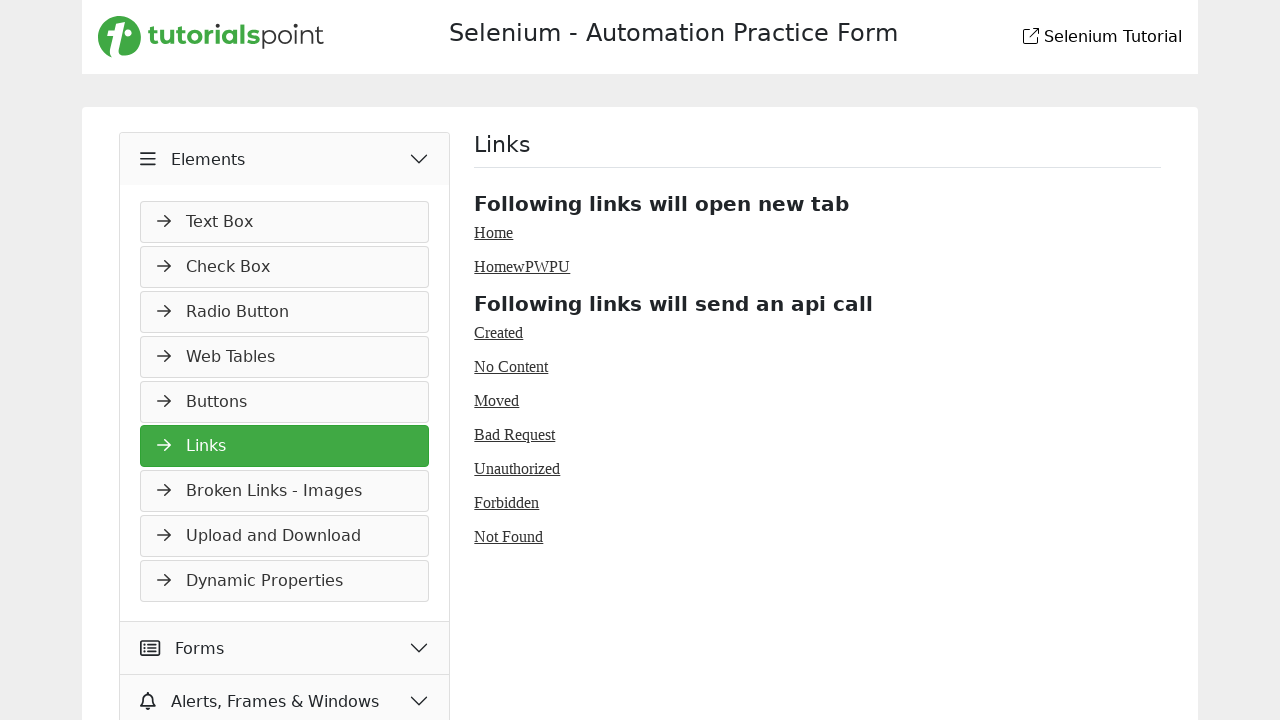

Clicked home link to open in new window at (494, 232) on xpath=//p[1]/a
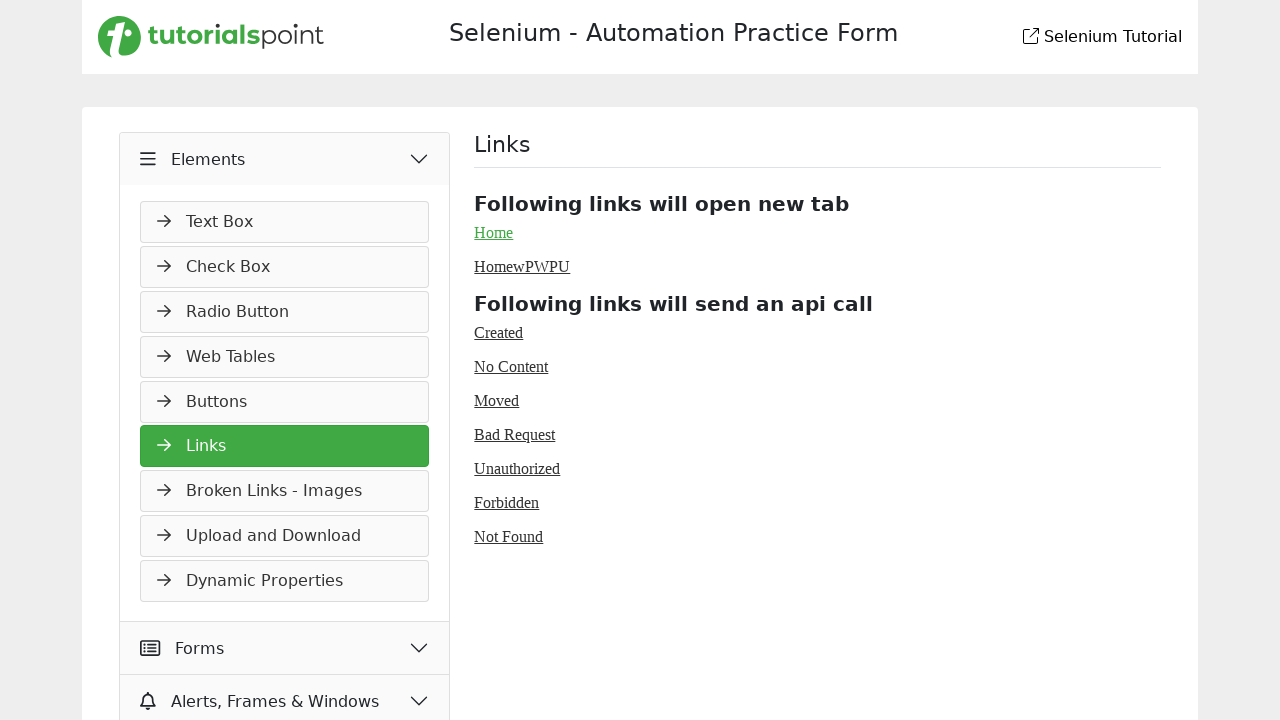

New page loaded and ready
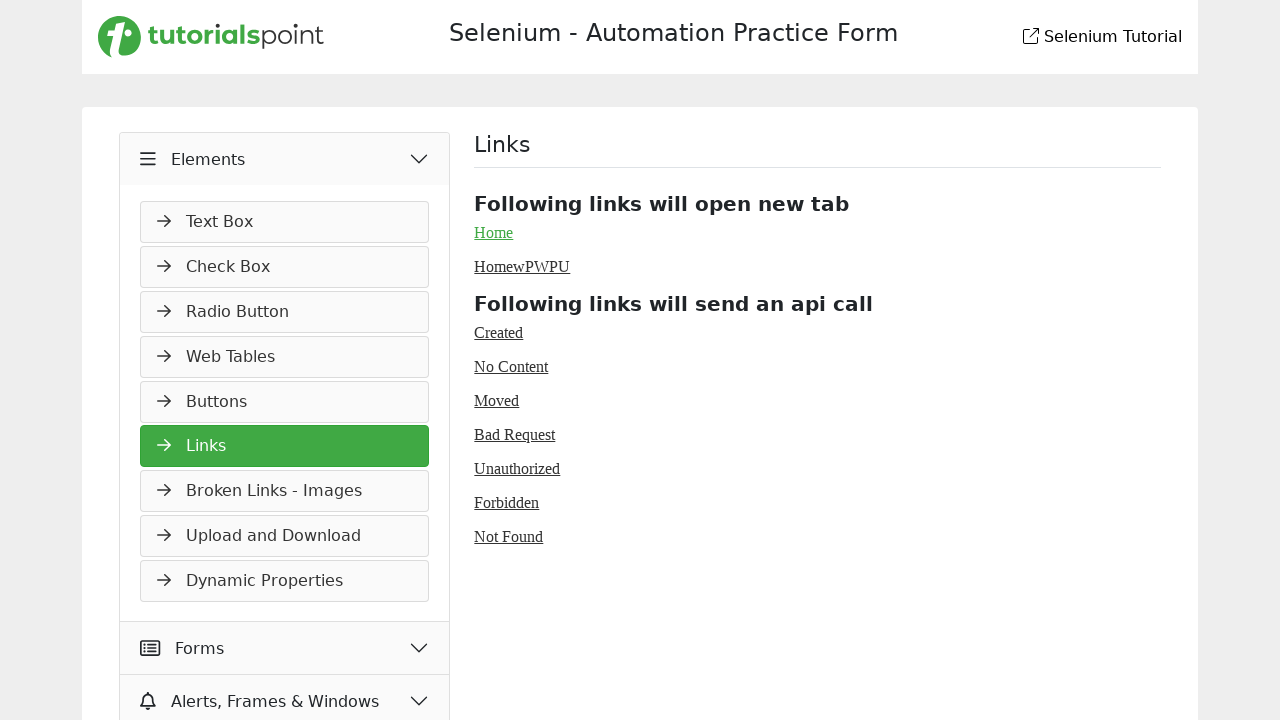

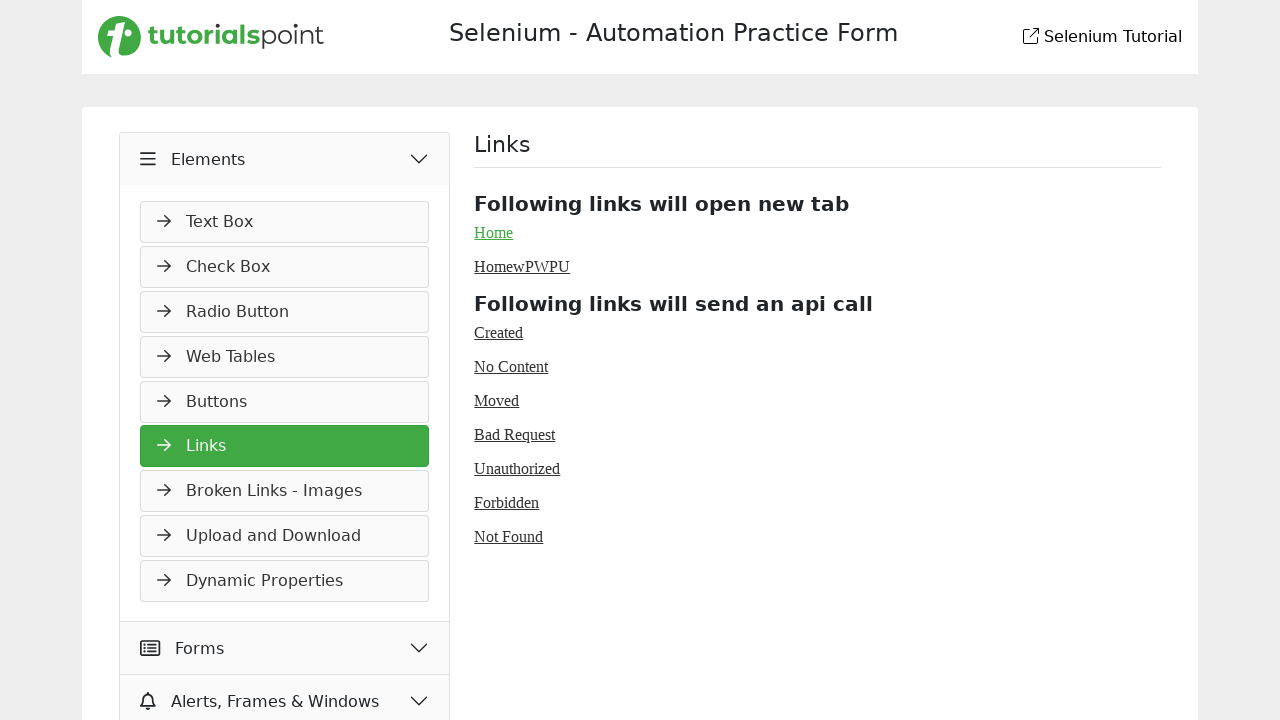